Tests JavaScript alert/confirm dialog handling by clicking a confirm button and accepting the dialog that appears

Starting URL: https://rahulshettyacademy.com/AutomationPractice/

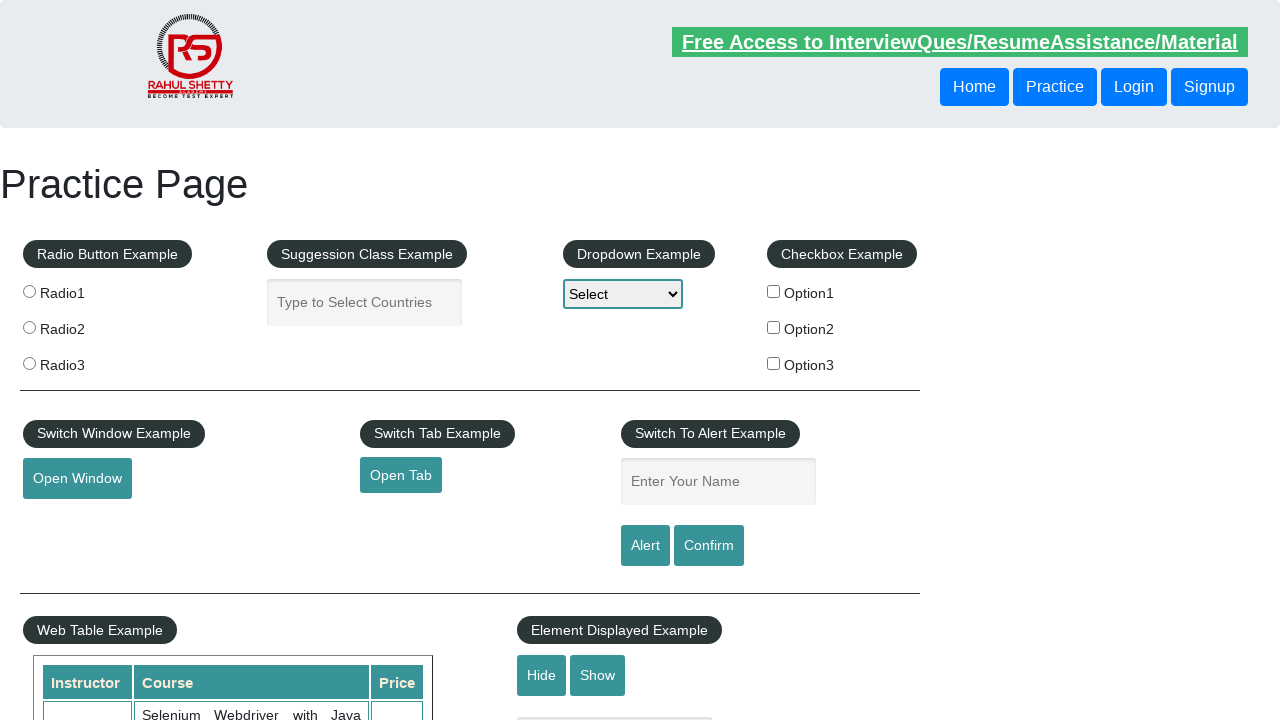

Set up dialog handler to accept any dialogs
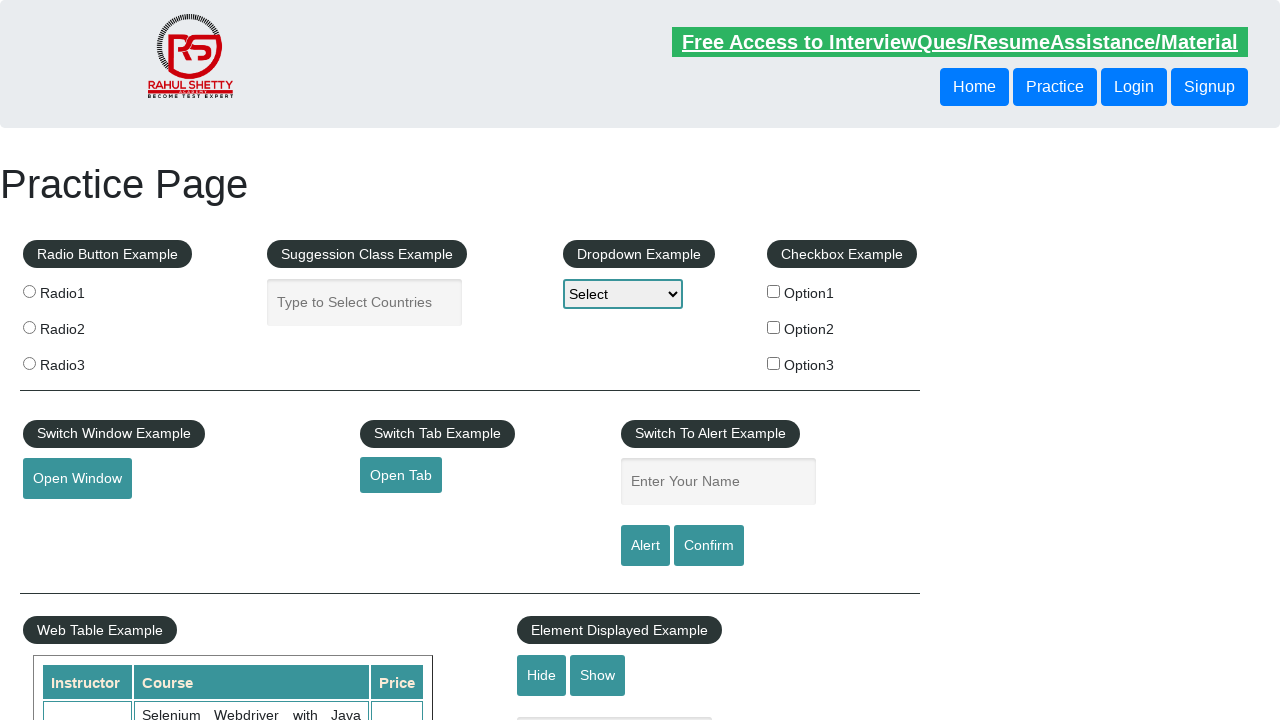

Clicked confirm button to trigger JavaScript dialog at (709, 546) on #confirmbtn
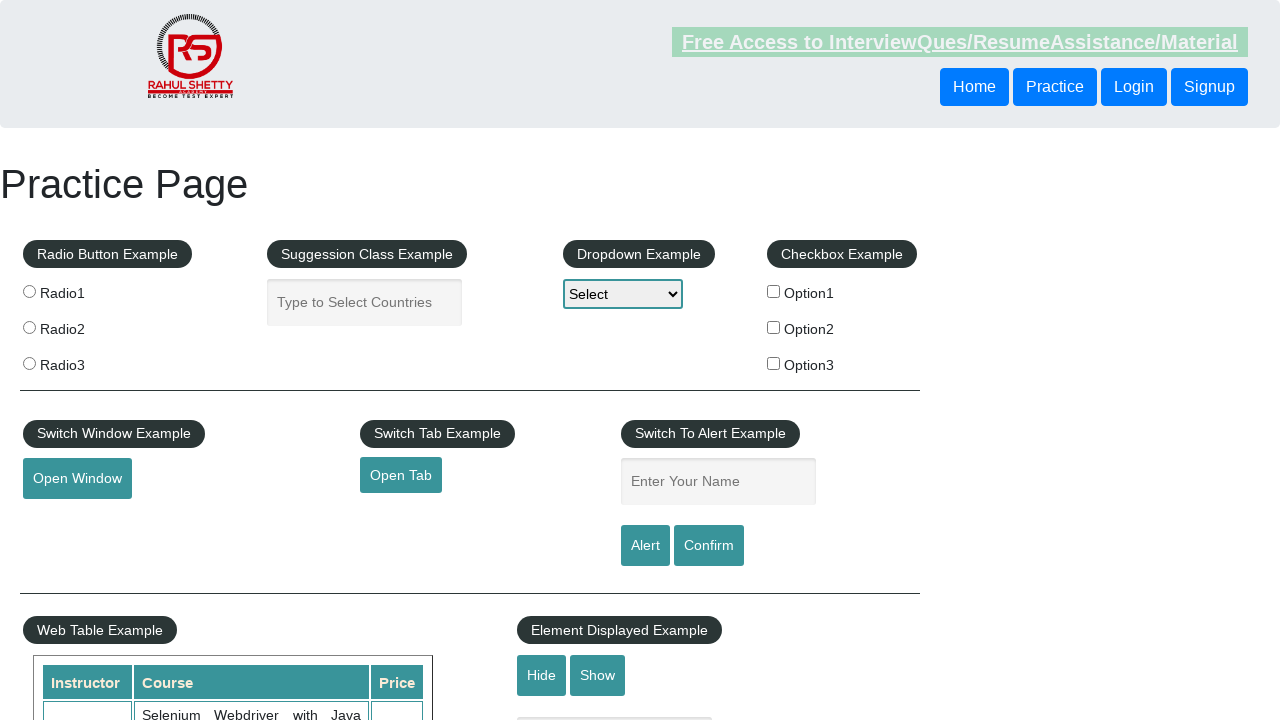

Waited 500ms for dialog handling to complete
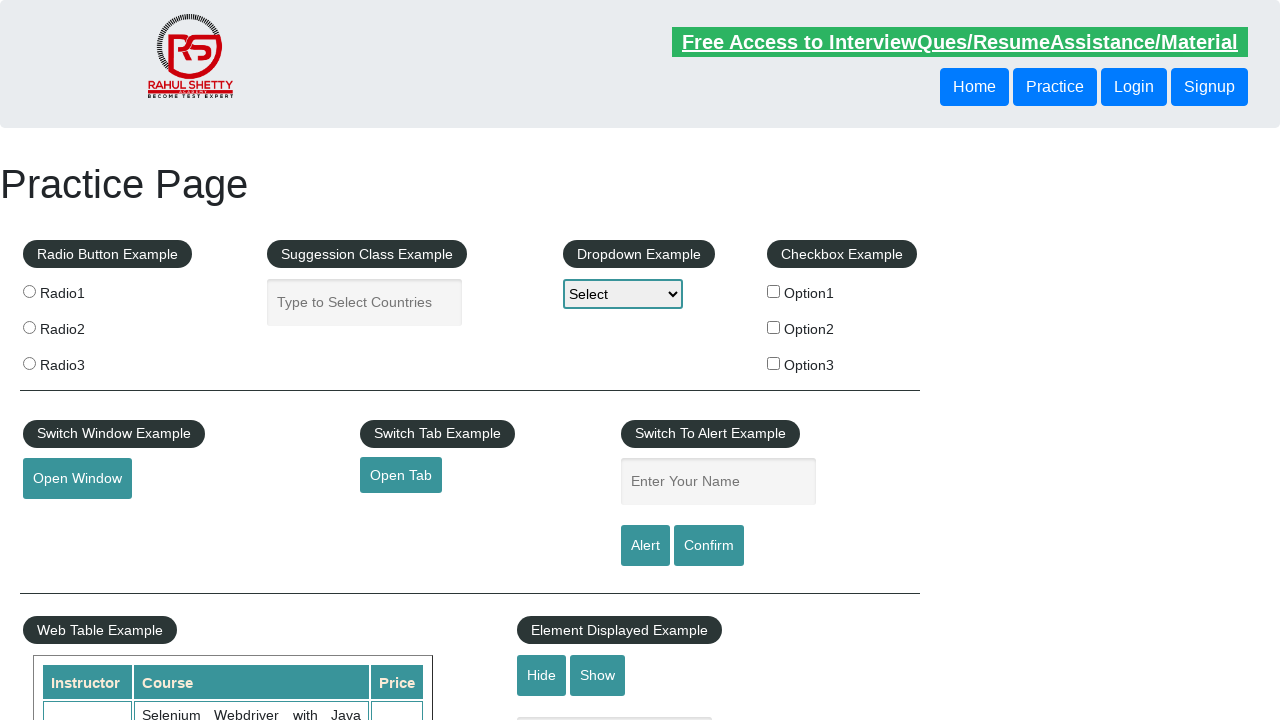

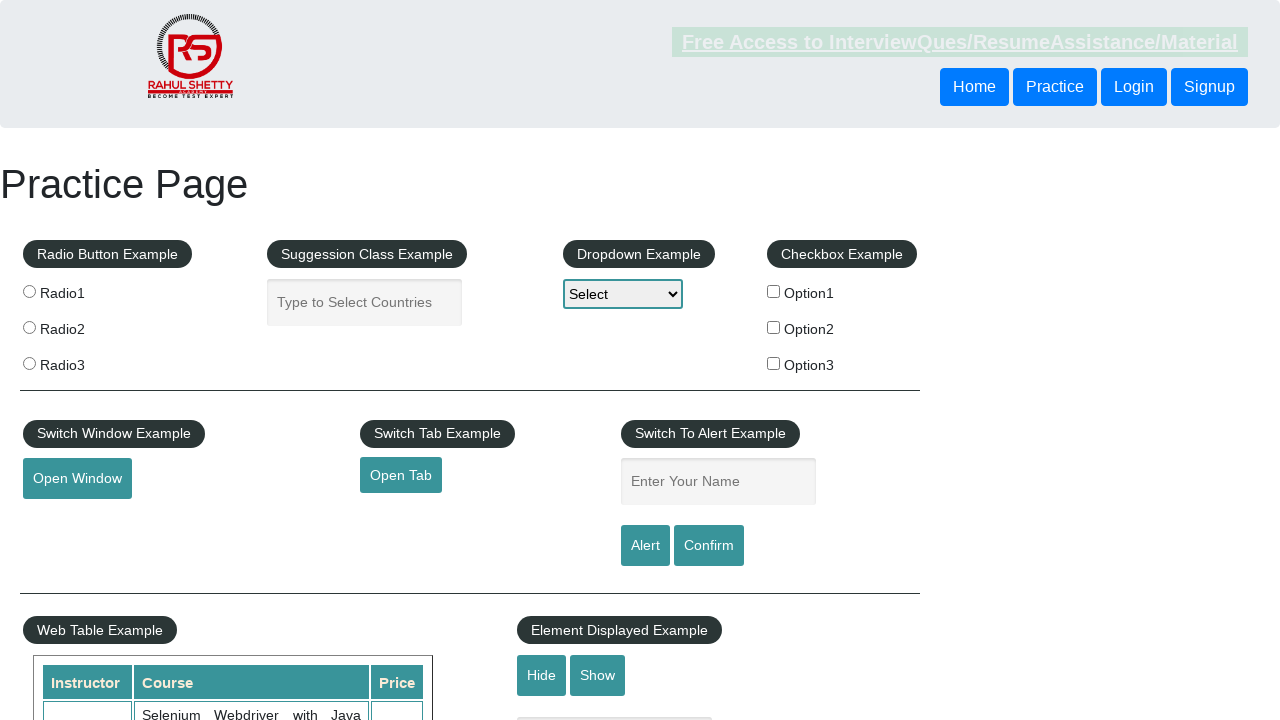